Navigates to OrangeHRM website and verifies the page title

Starting URL: http://alchemy.hguy.co/orangehrm

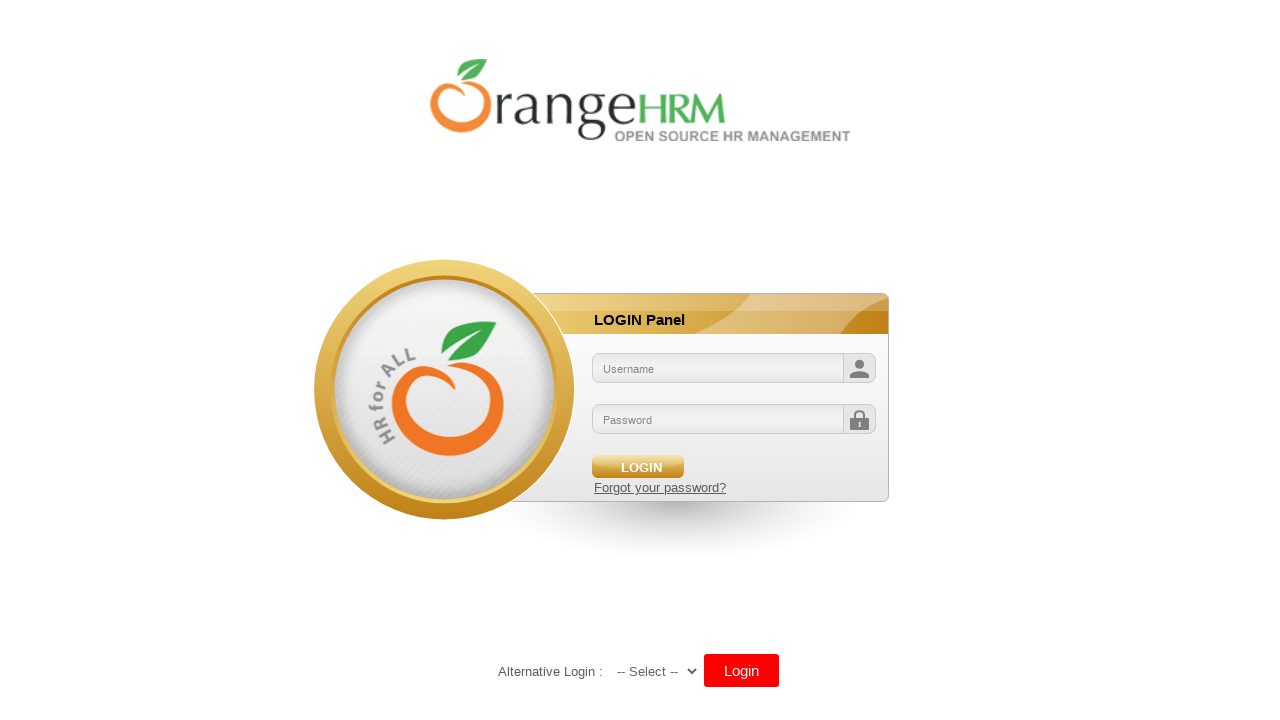

Retrieved page title
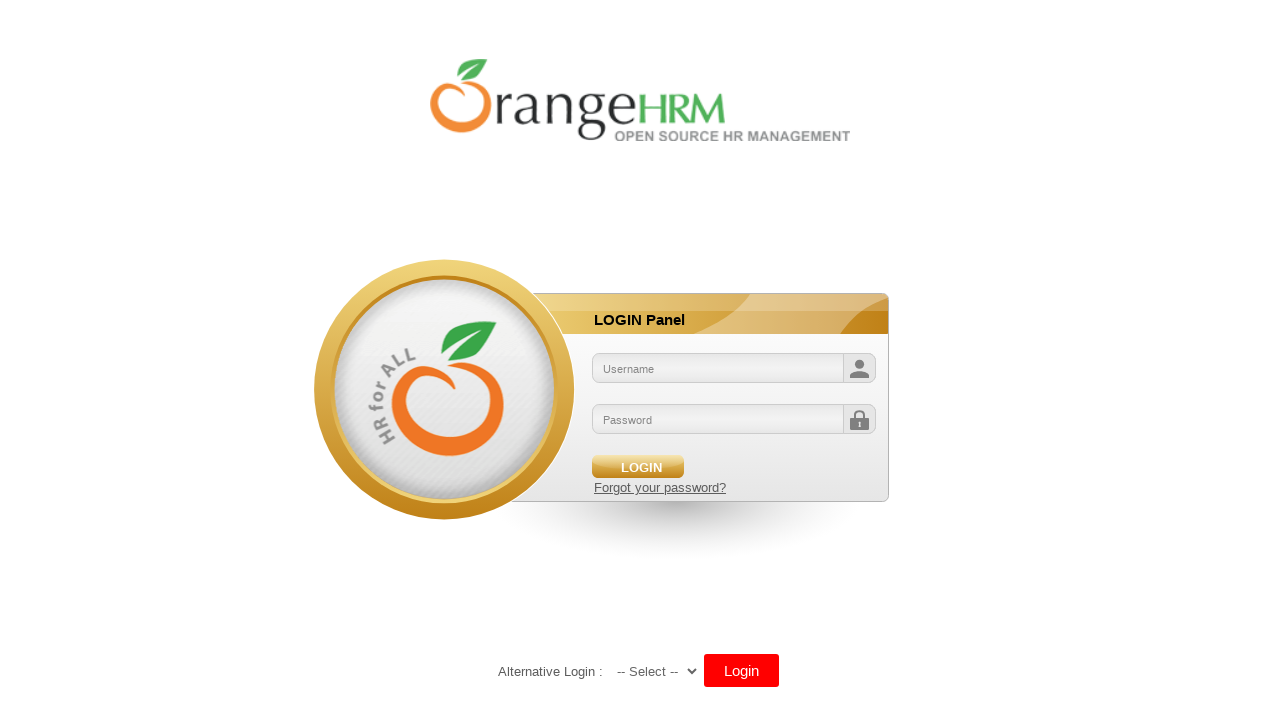

Verified page title matches expected value: 'OrangeHRM'
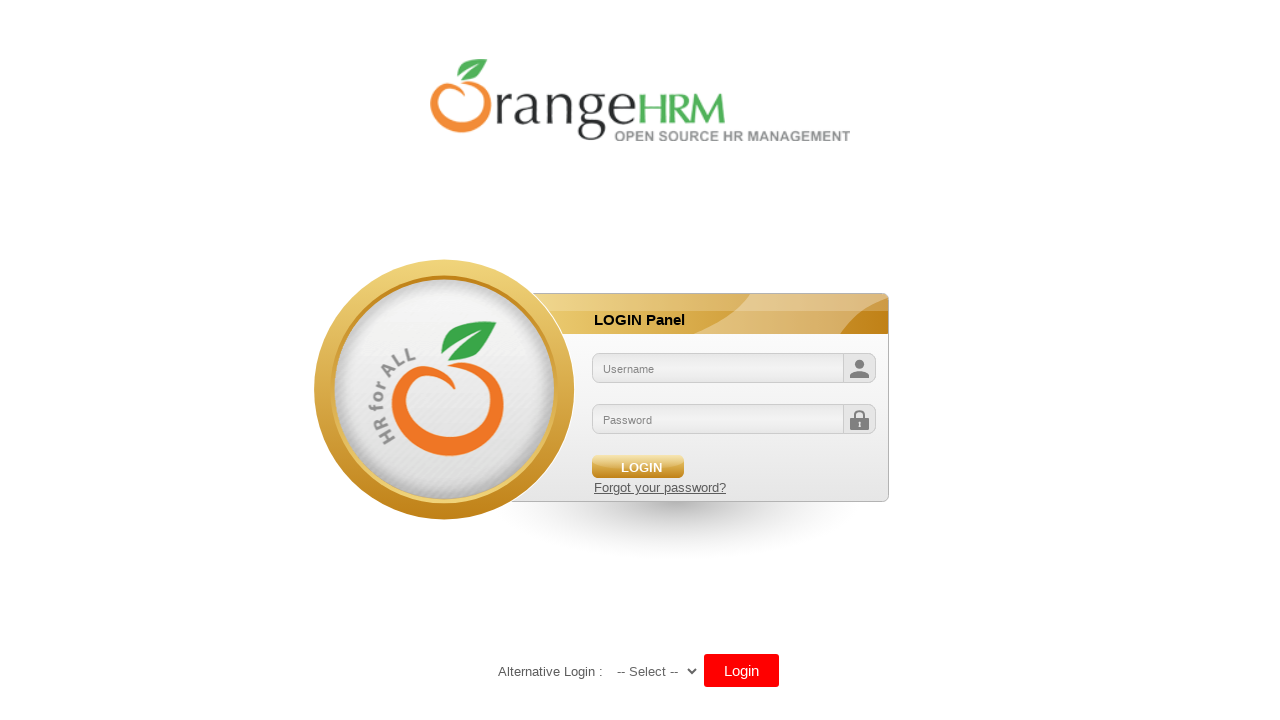

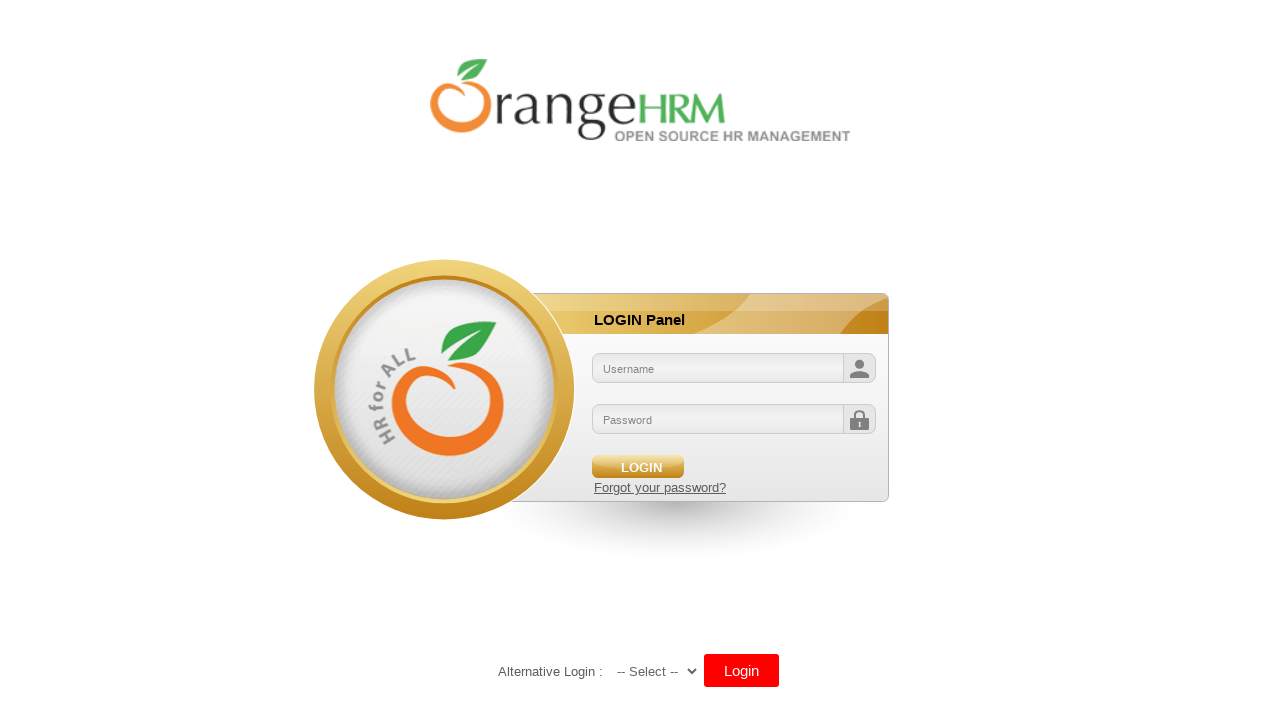